Tests that the homepage has three arrivals, clicks on an arrival image to navigate to the product page, and adds the book to the basket before viewing the basket.

Starting URL: http://practice.automationtesting.in/

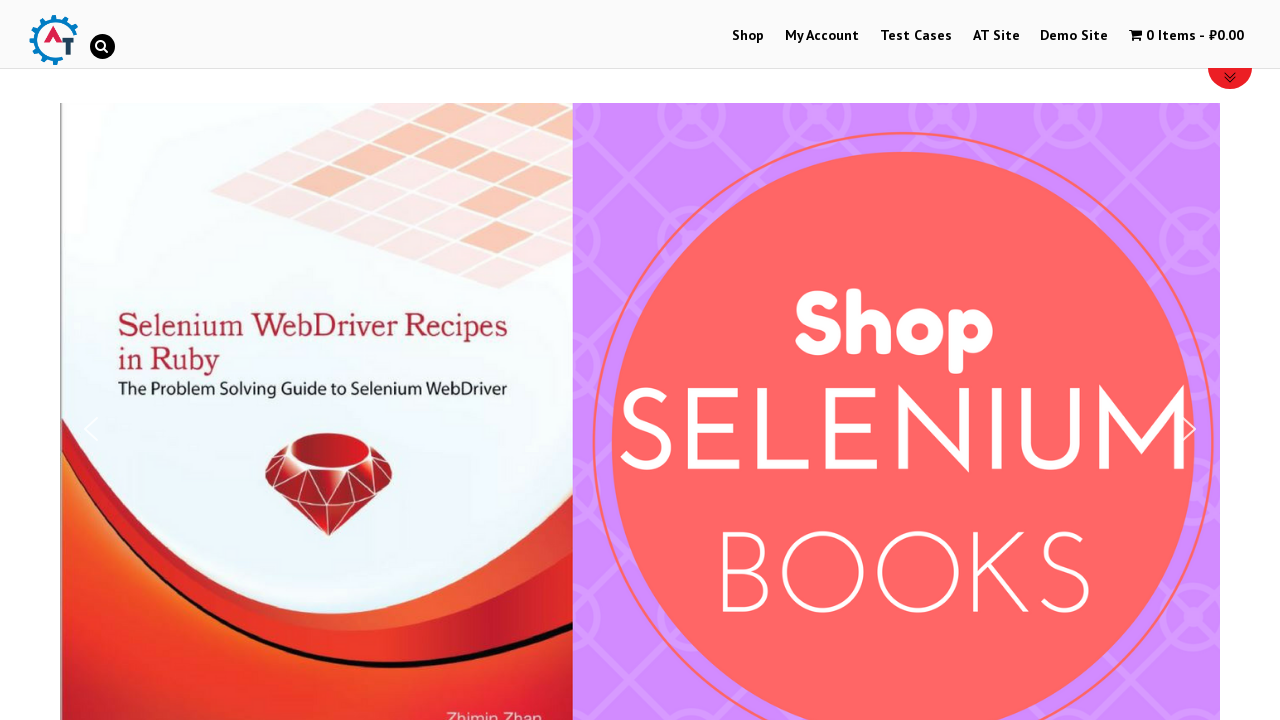

Clicked on Shop Menu at (748, 36) on xpath=//*[@id='menu-item-40']/a
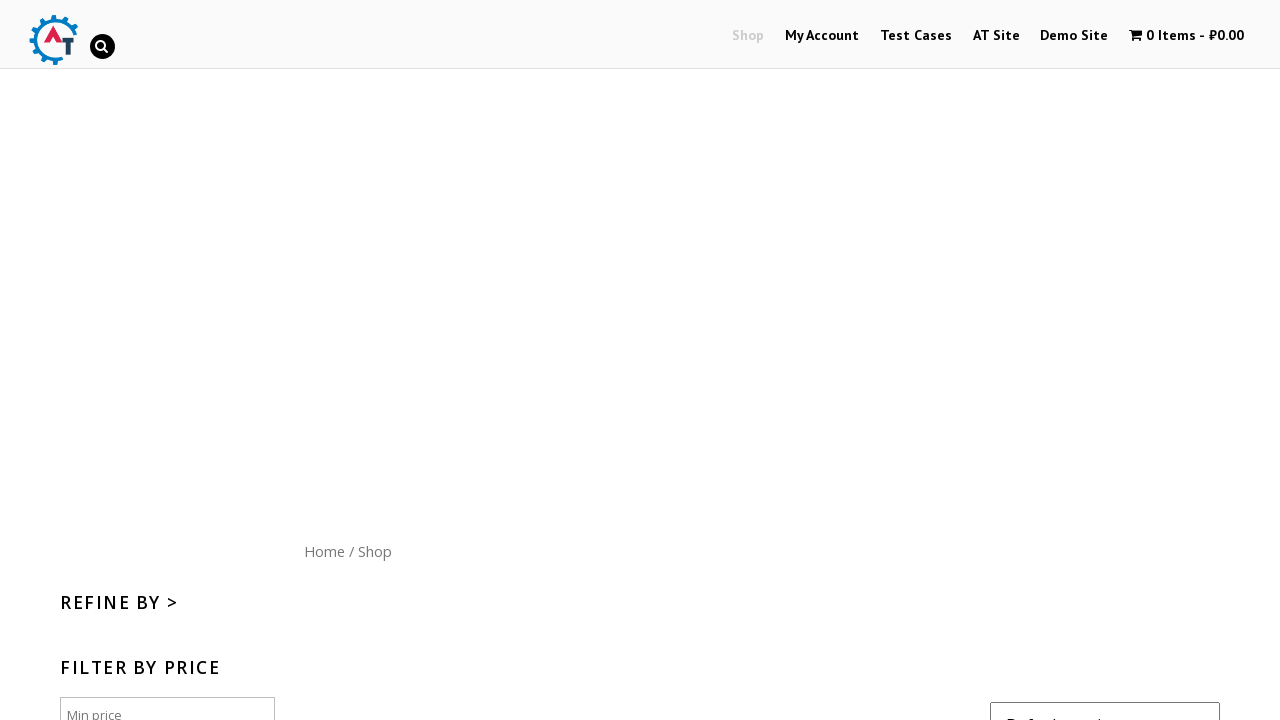

Clicked on Home menu button (site logo) at (324, 551) on xpath=//*[@id='content']/nav/a
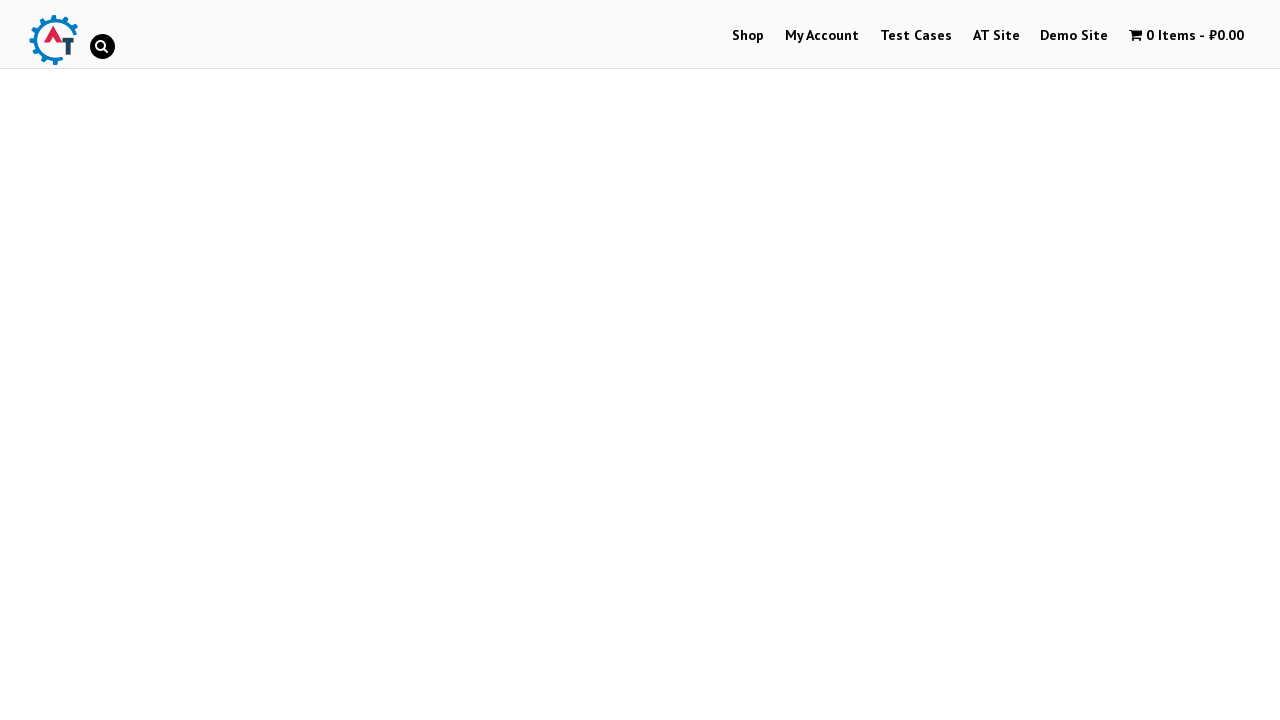

Located arrivals section
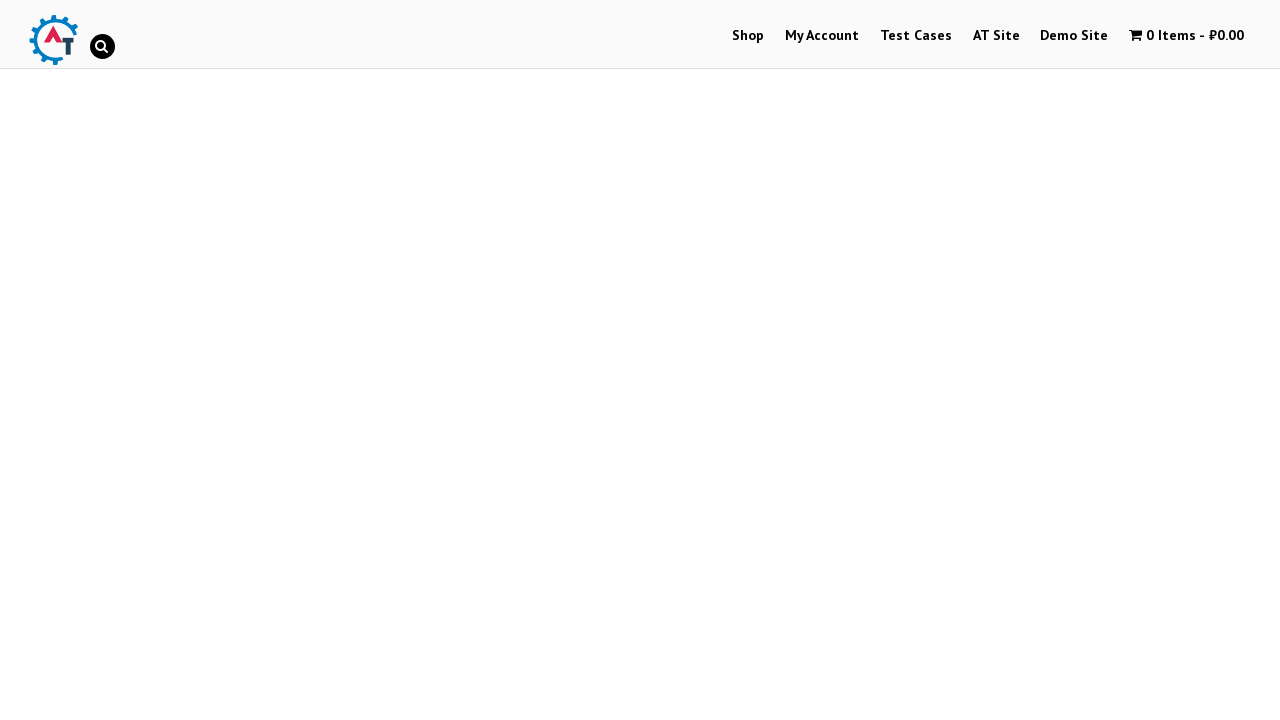

Verified that there are exactly three arrivals
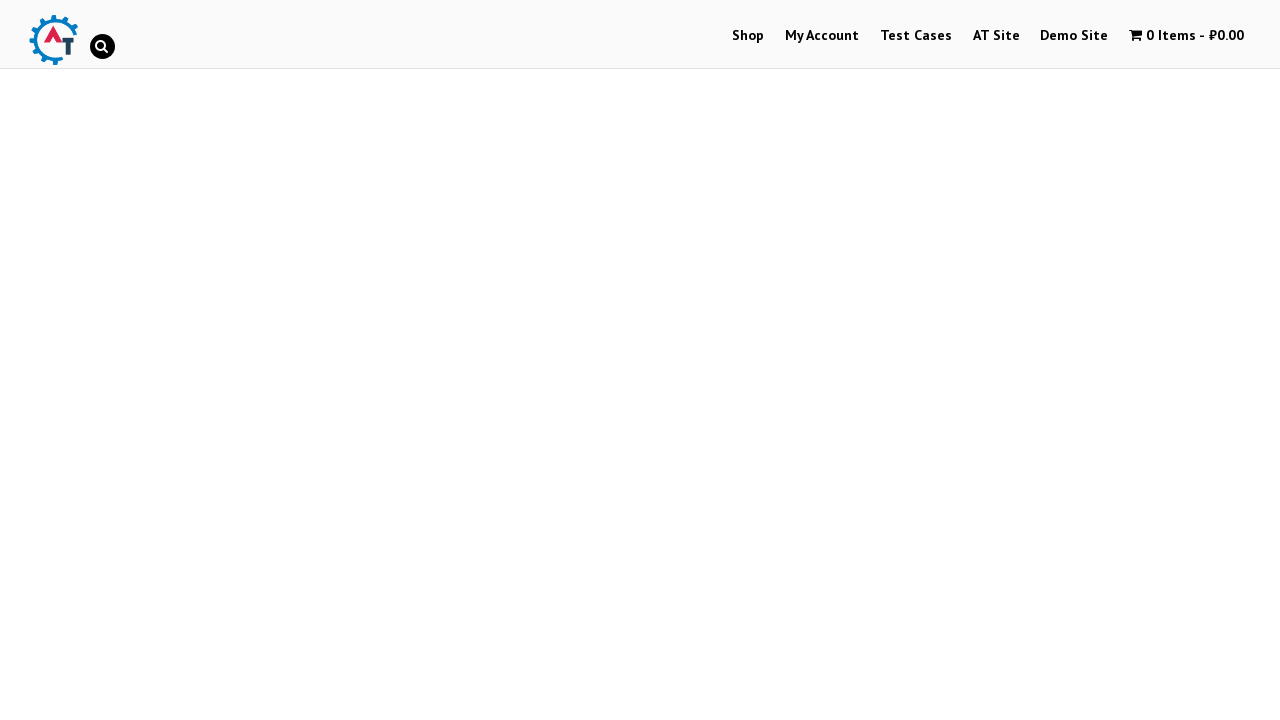

Clicked on the third arrival image at (1039, 361) on xpath=//*[@id='themify_builder_content-22']/div[2]/div/div/div/div/div[2]/div[3]
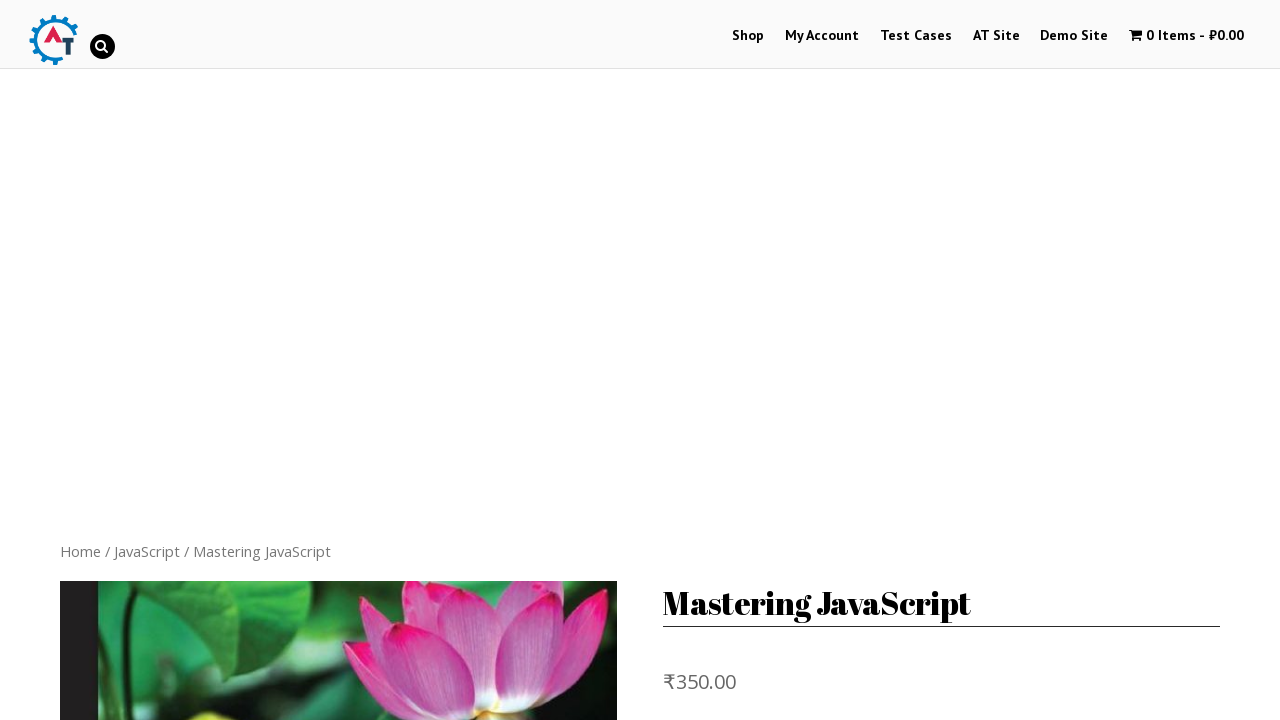

Clicked on the book to view product details at (188, 313) on xpath=//*[@id='product-165']/div[5]/ul/li[1]/a[1]
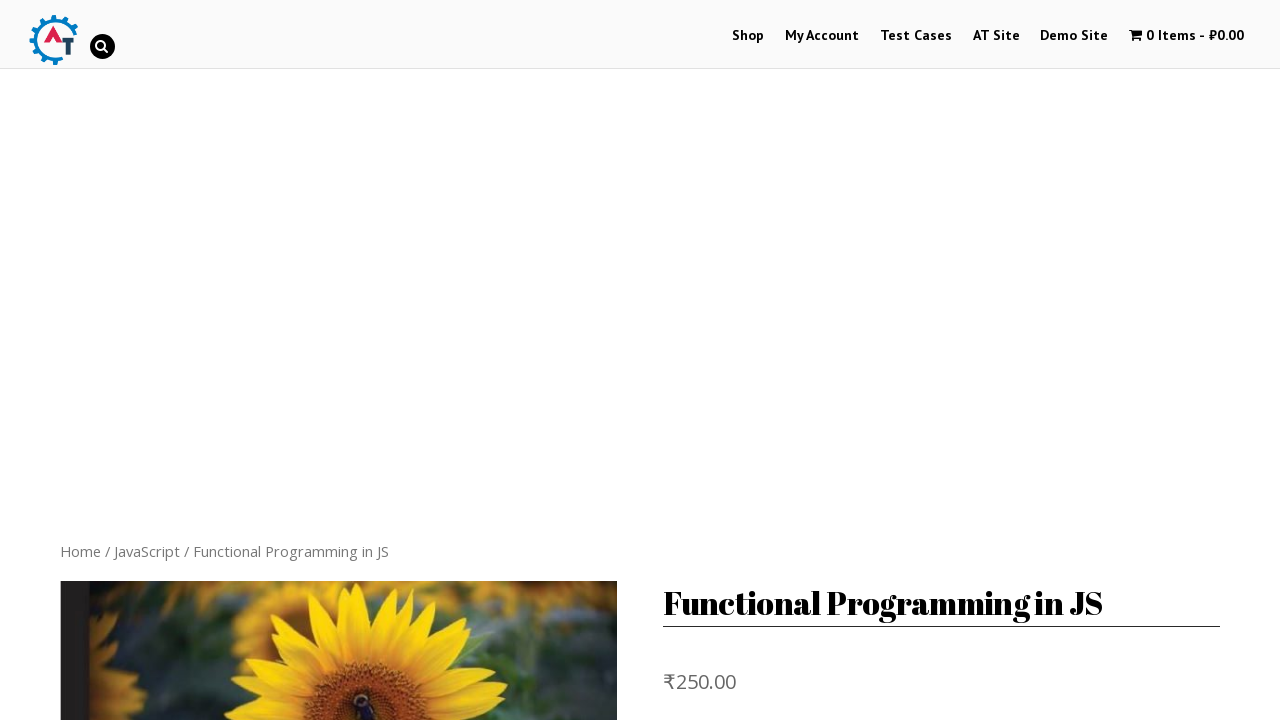

Clicked Add to Basket button at (812, 361) on xpath=//*[@id='product-170']/div[2]/form/button
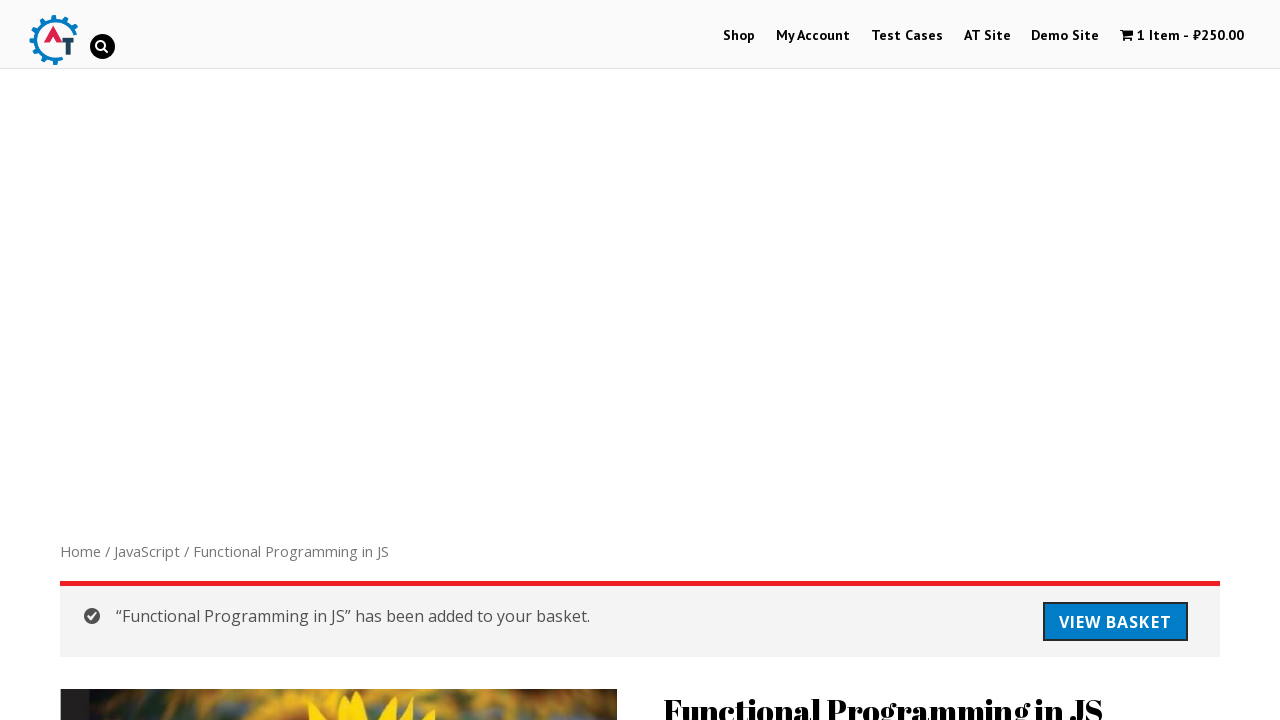

Clicked View Basket to navigate to basket page at (1115, 622) on xpath=//*[@id='content']/div[1]/a
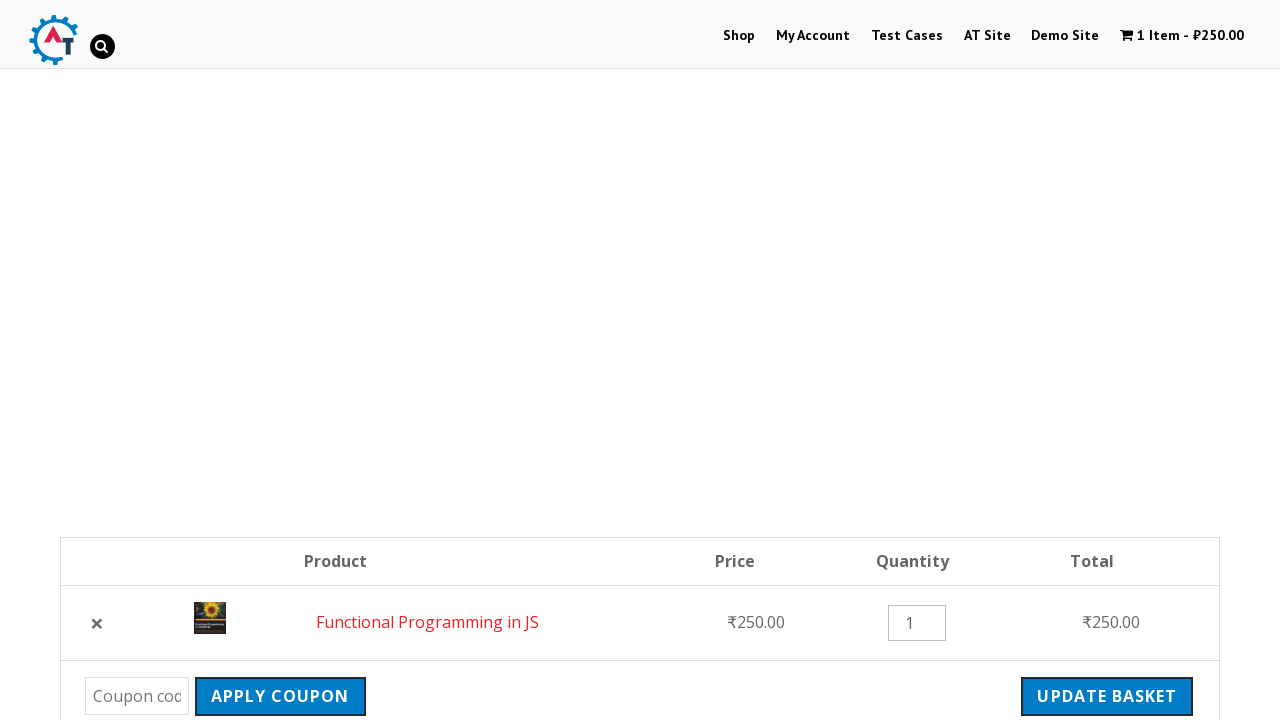

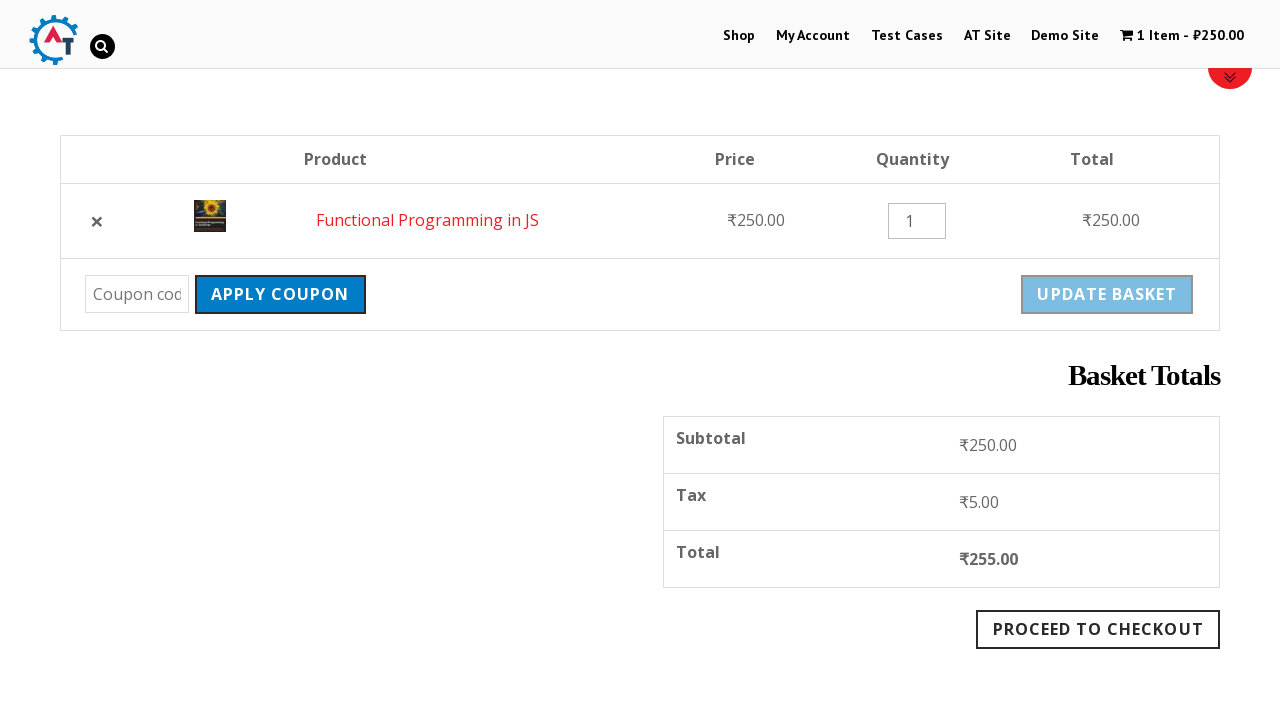